Navigates to a Joom.ru product page and verifies that product information including name and price elements are visible on the page.

Starting URL: https://www.joom.ru/ru/products/6720faa03b1958015bbfba65?variant_id=6720faa03b1958b85bbfba74

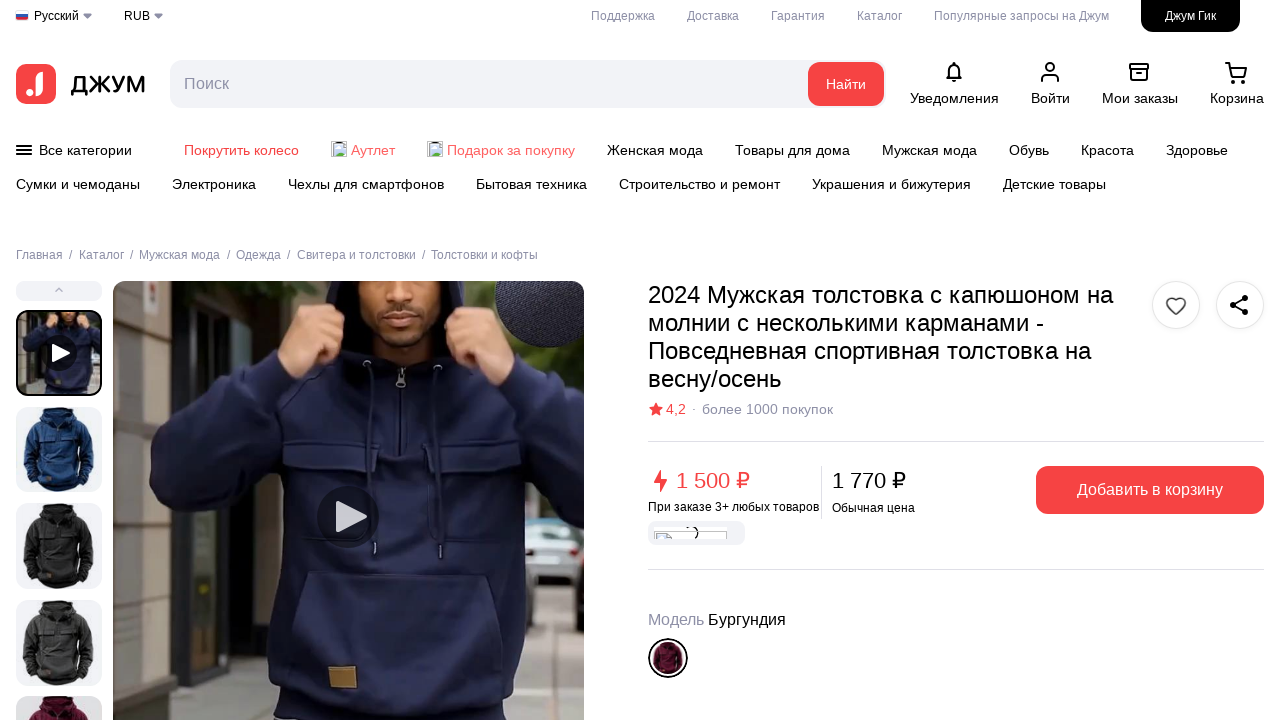

Waited for page load state to complete
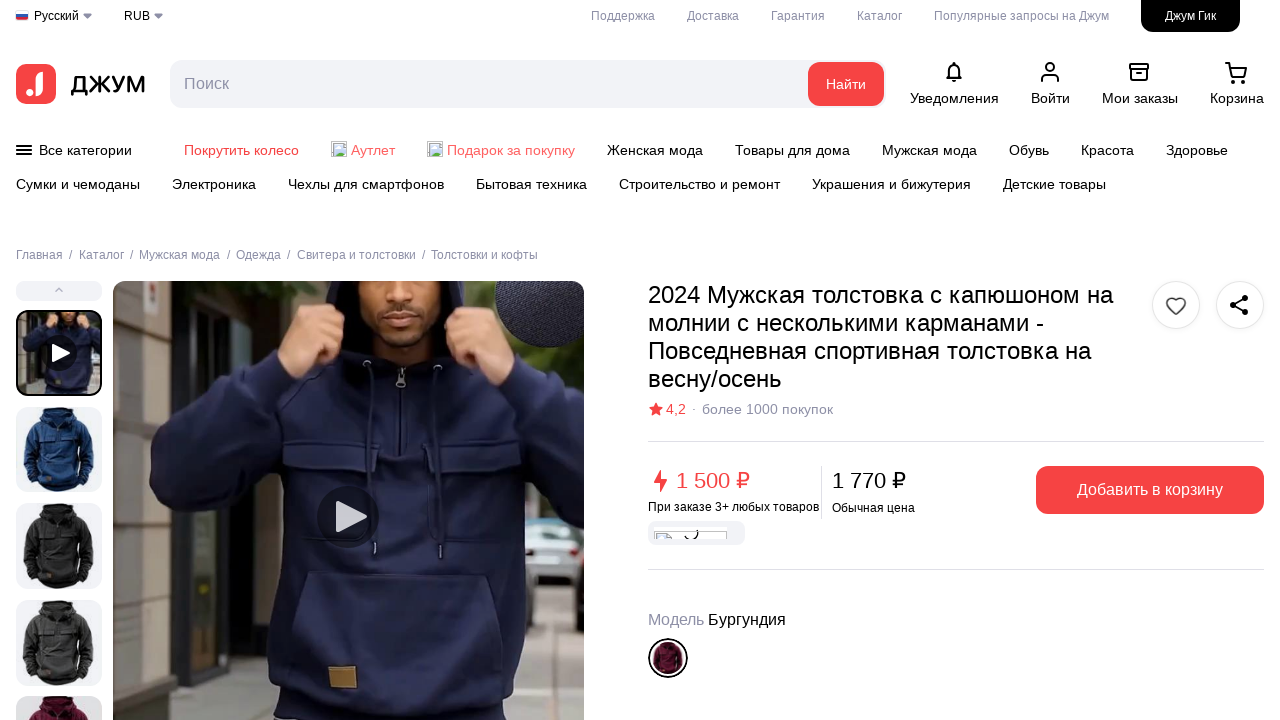

Waited 3 seconds for page content to stabilize
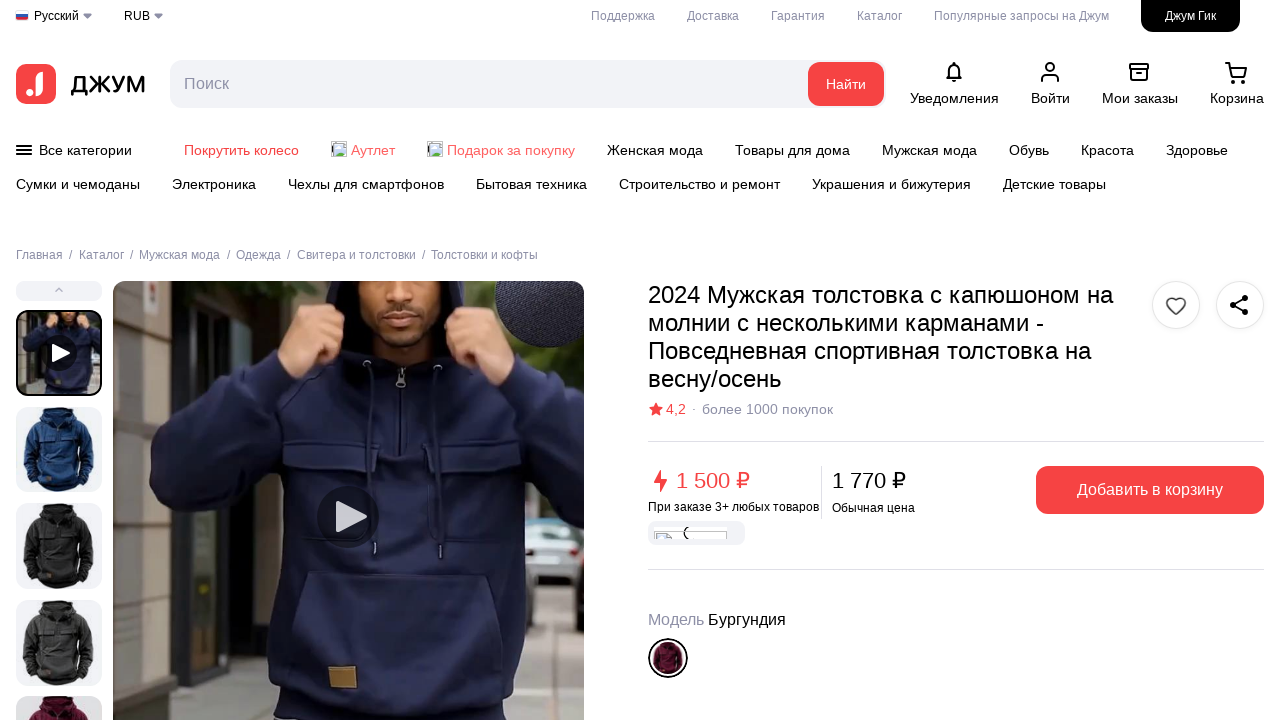

Found heading element (h1, h2, or h3) on product page
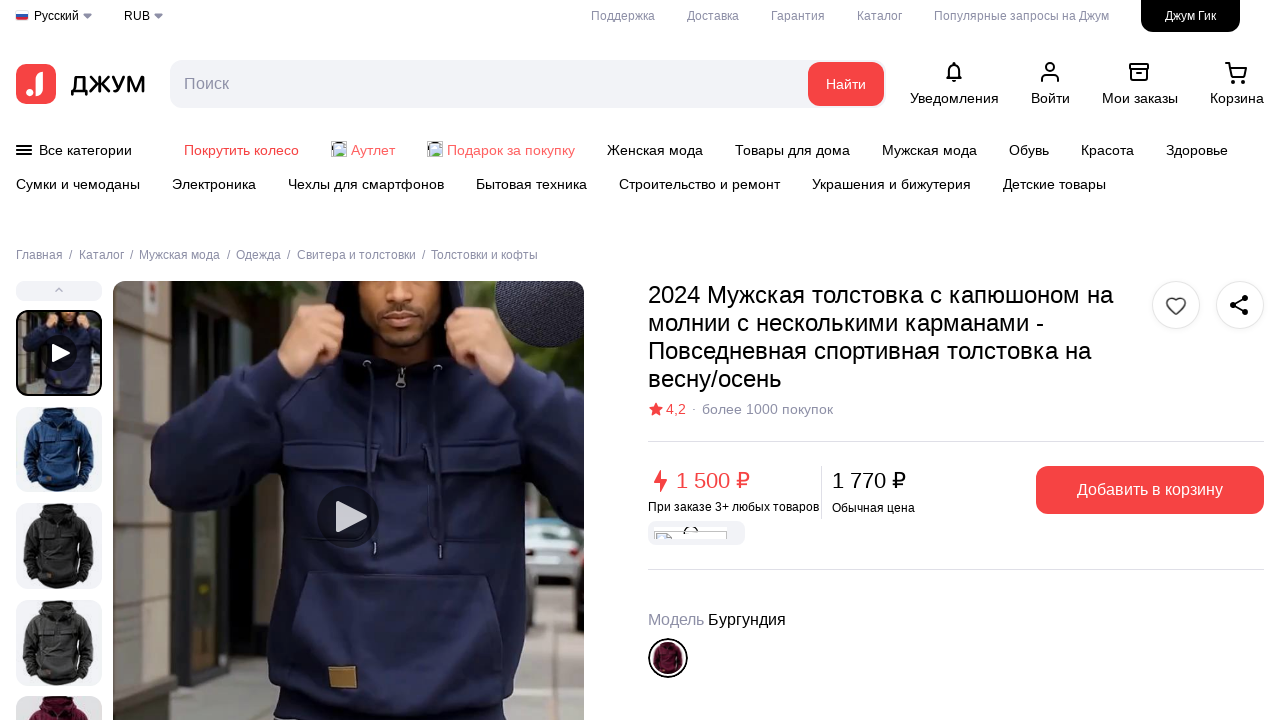

Located price element containing ruble currency symbol
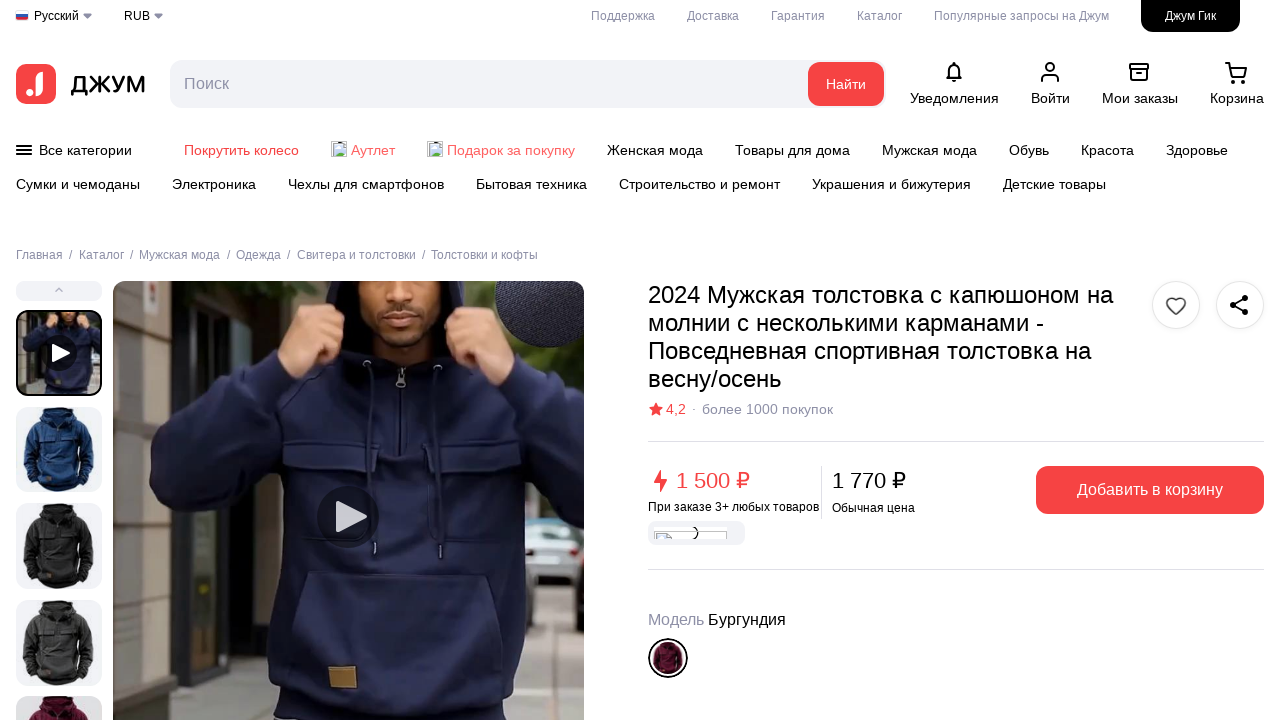

Verified price element is visible and ready
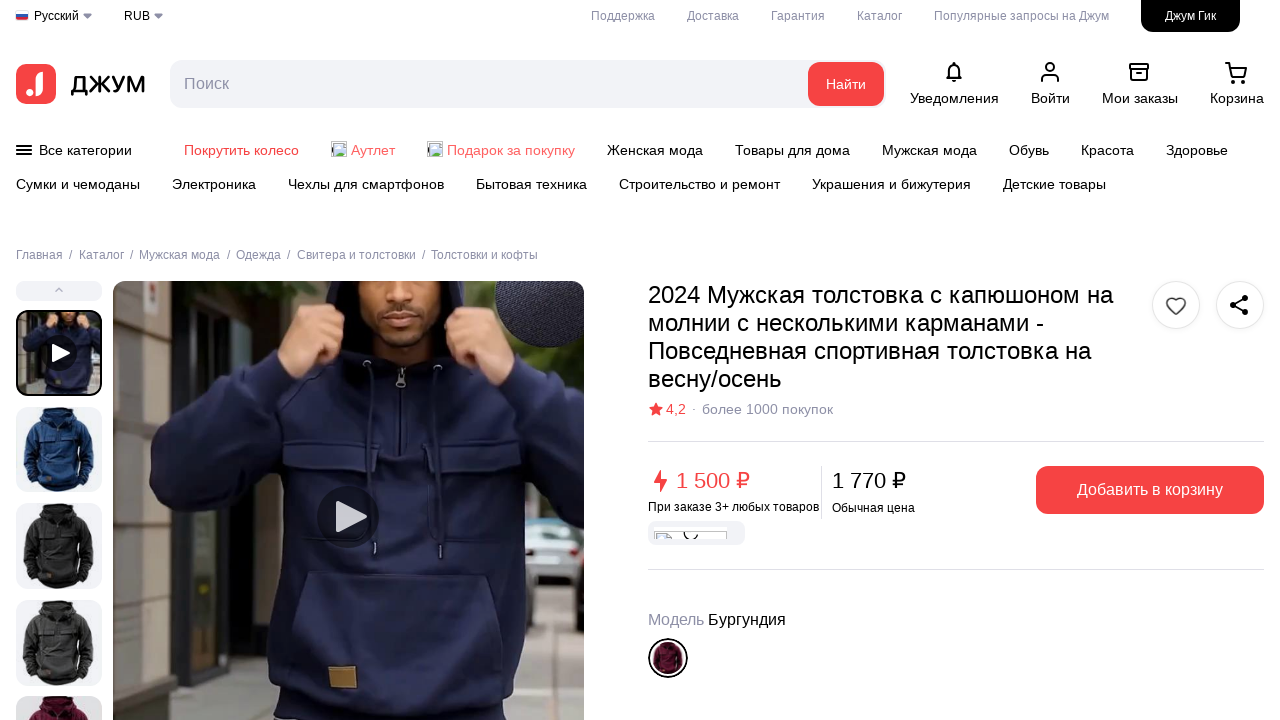

Located product name element (h1)
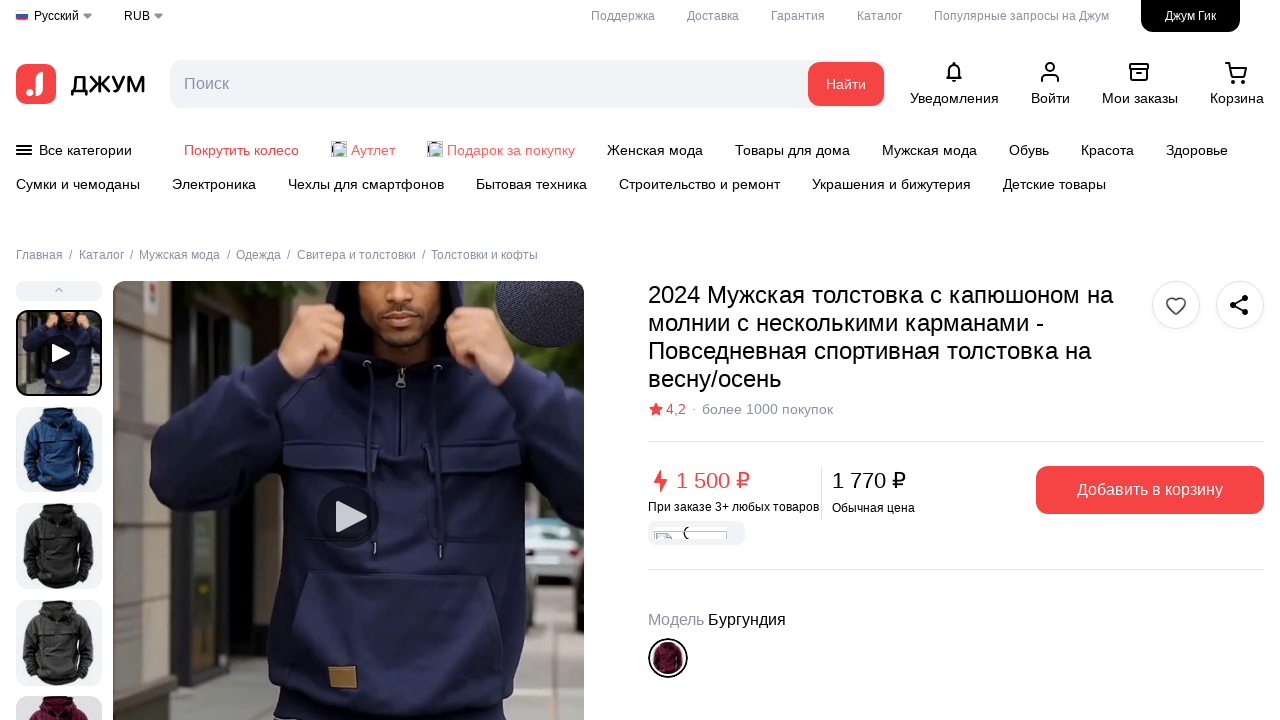

Verified product name element is visible and ready
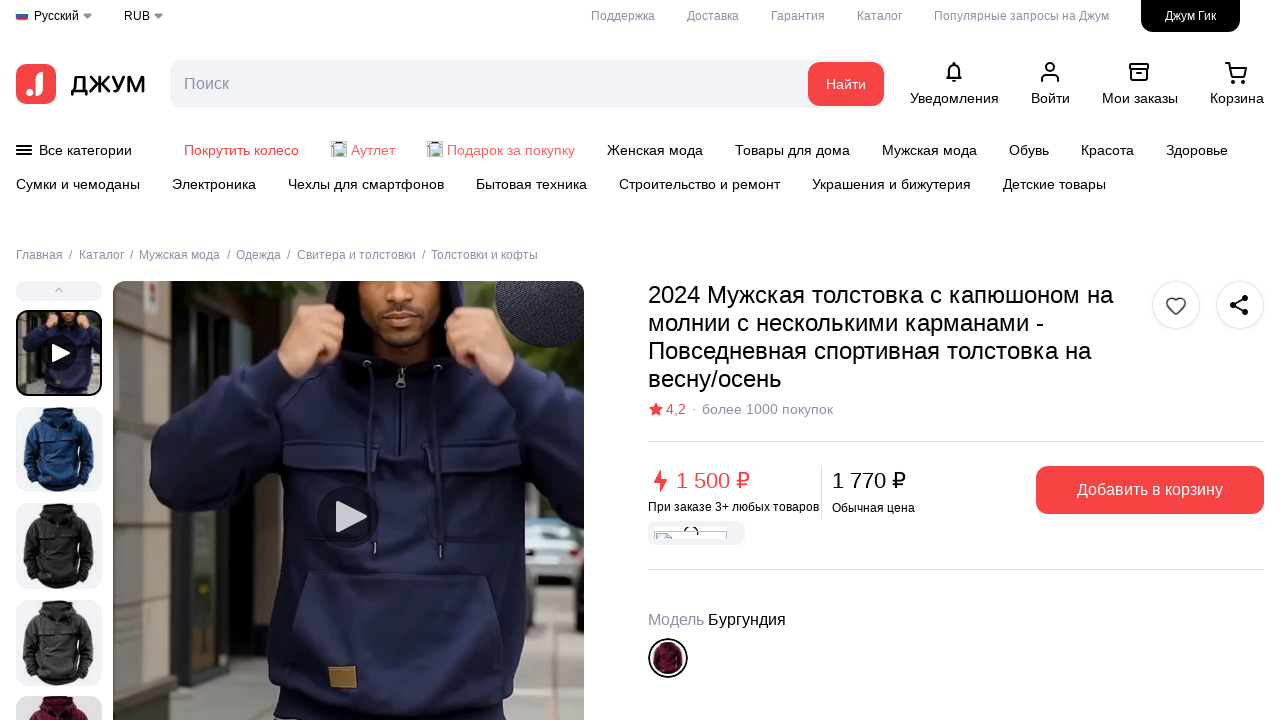

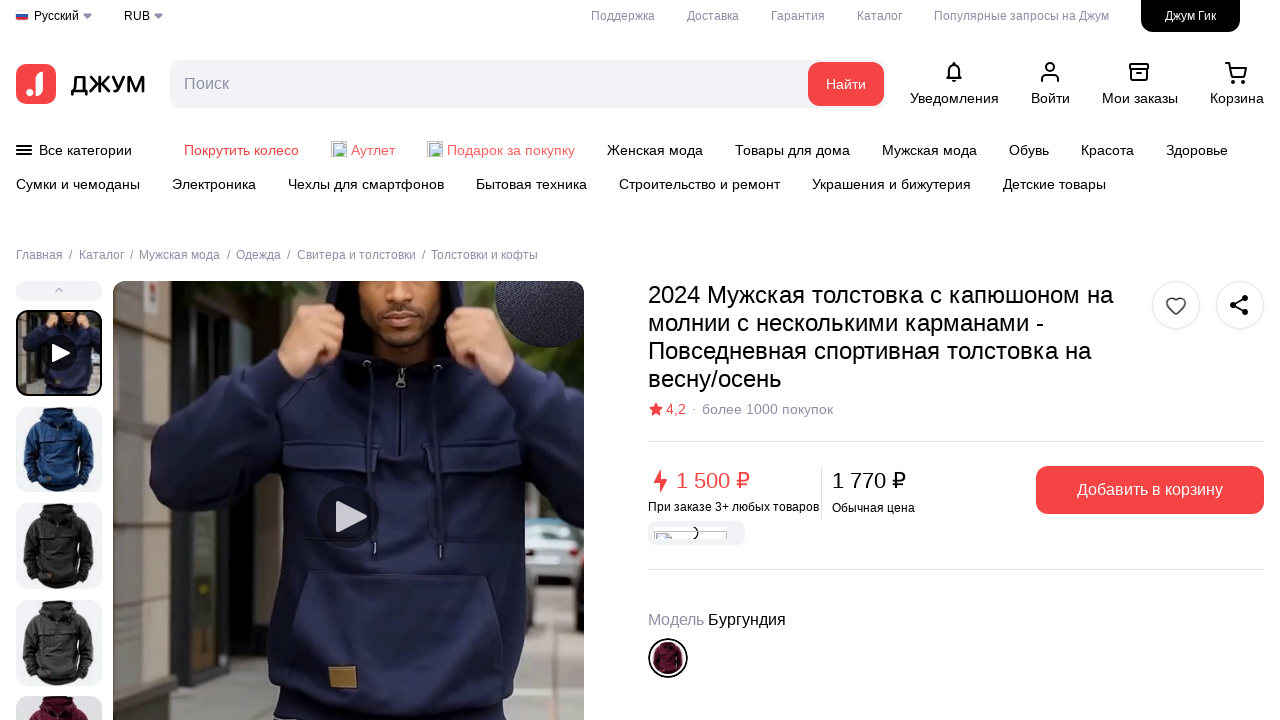